Tests drag and drop functionality by dragging the "Drag me" element onto the "Drop here" target and verifying that the text changes to "Dropped!"

Starting URL: https://demoqa.com/droppable

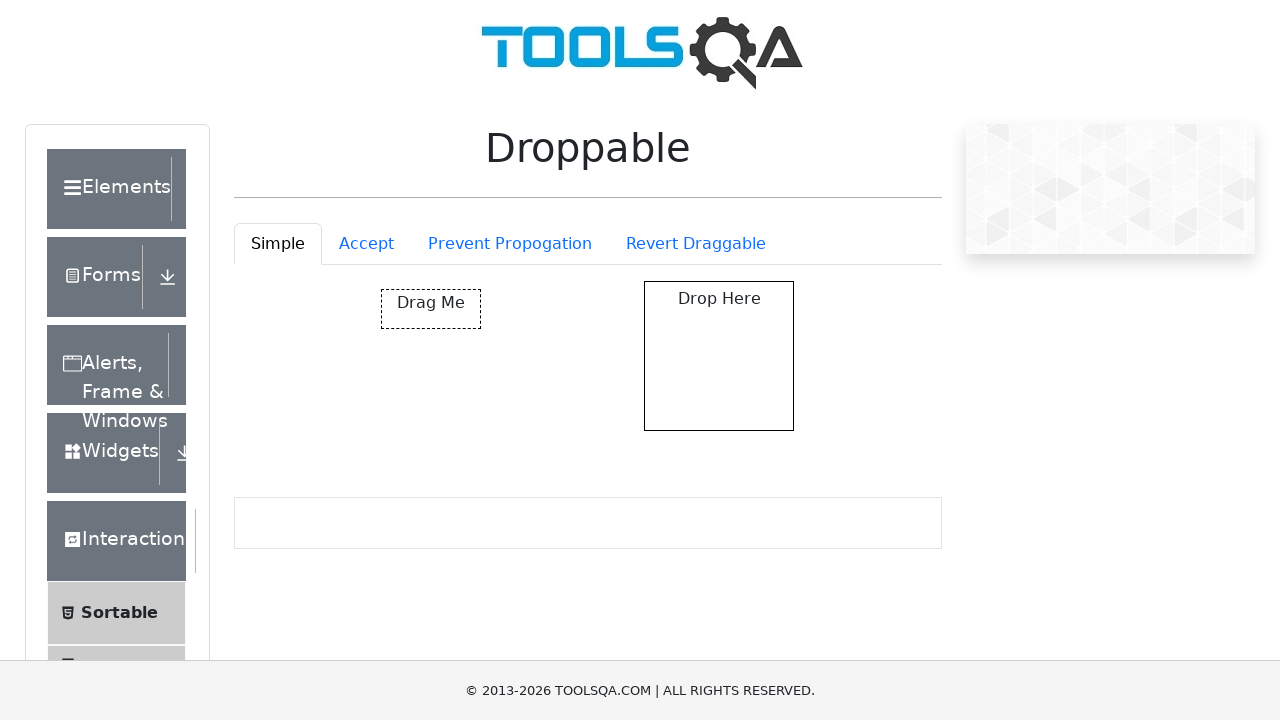

Navigated to droppable test page
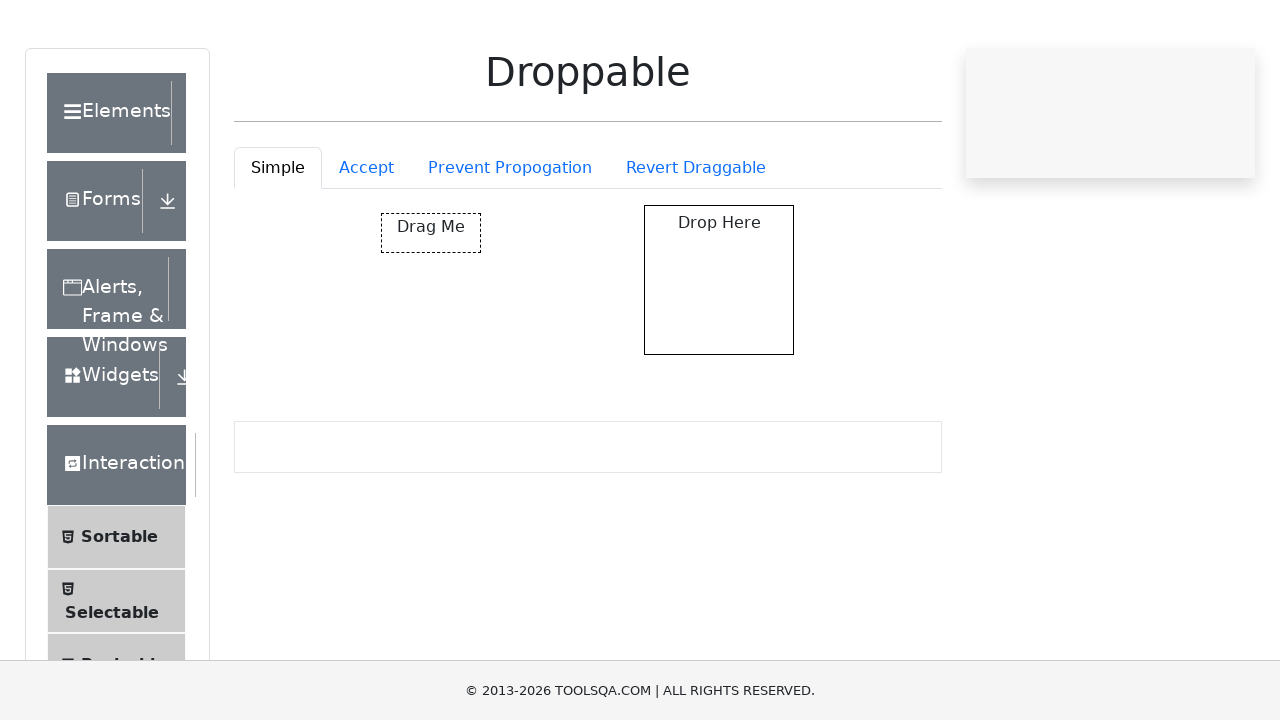

Located the 'Drag me' element
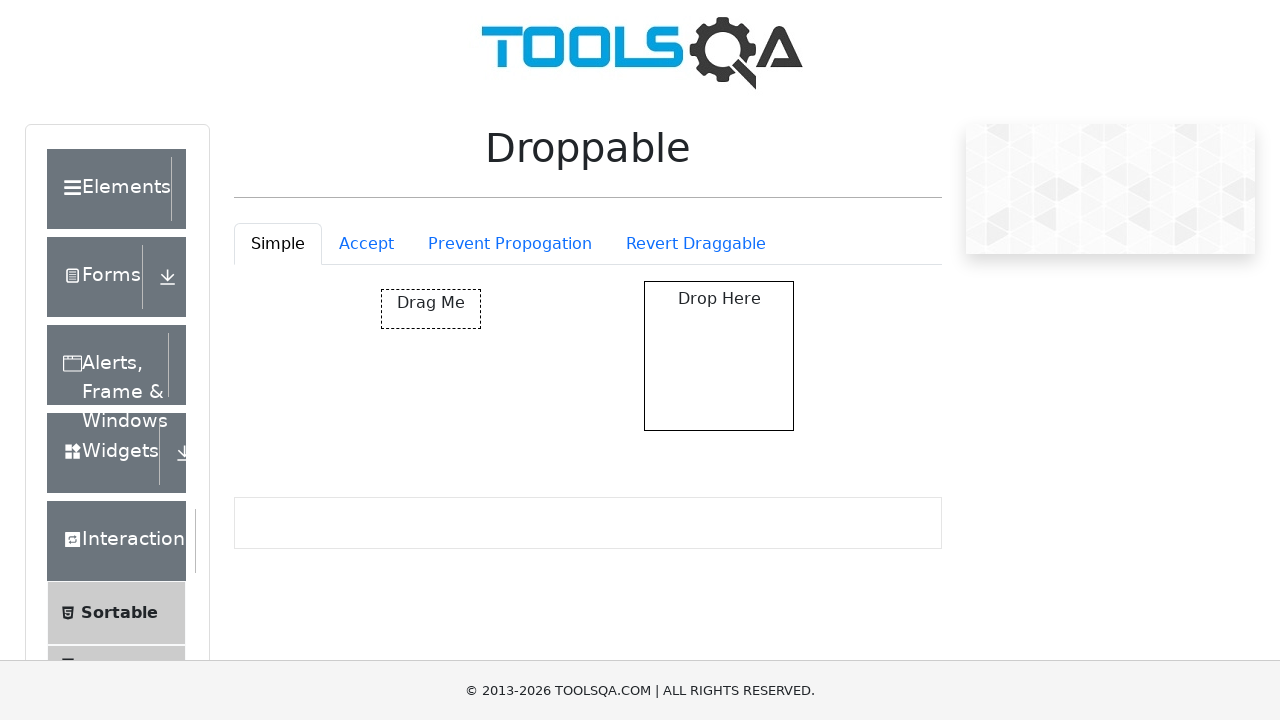

Located the 'Drop here' target element
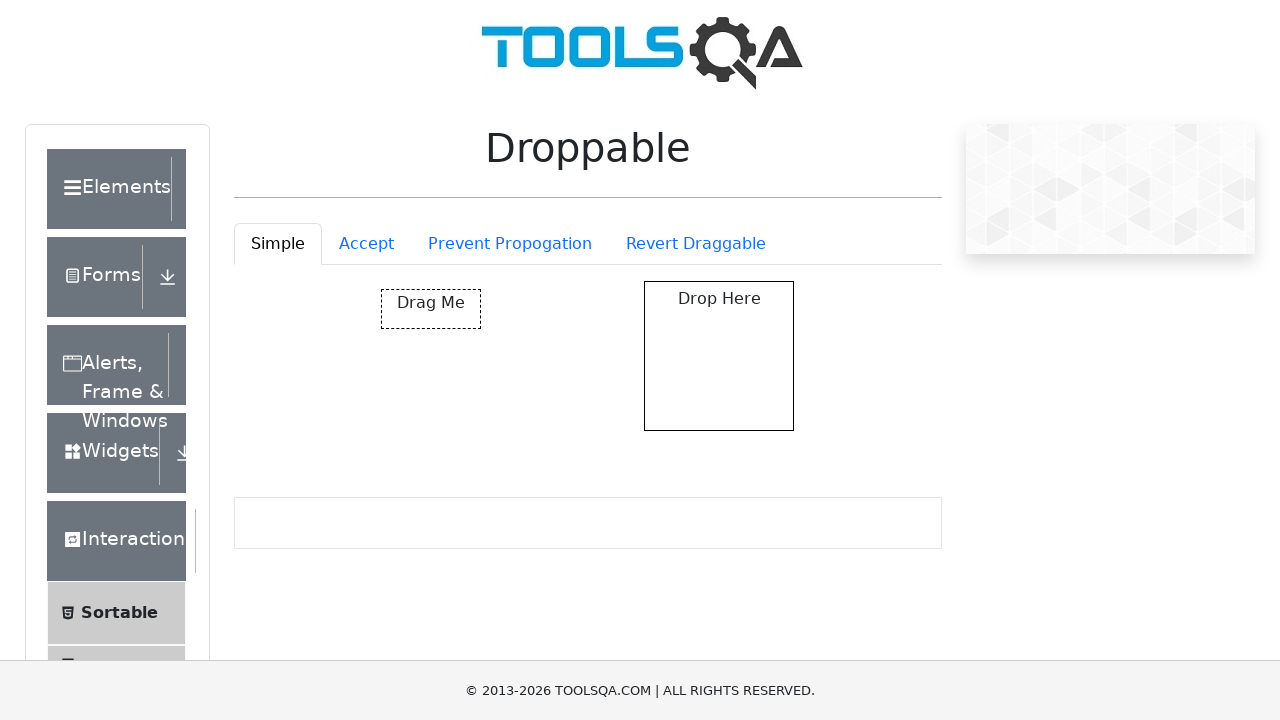

Dragged 'Drag me' element onto 'Drop here' target at (719, 356)
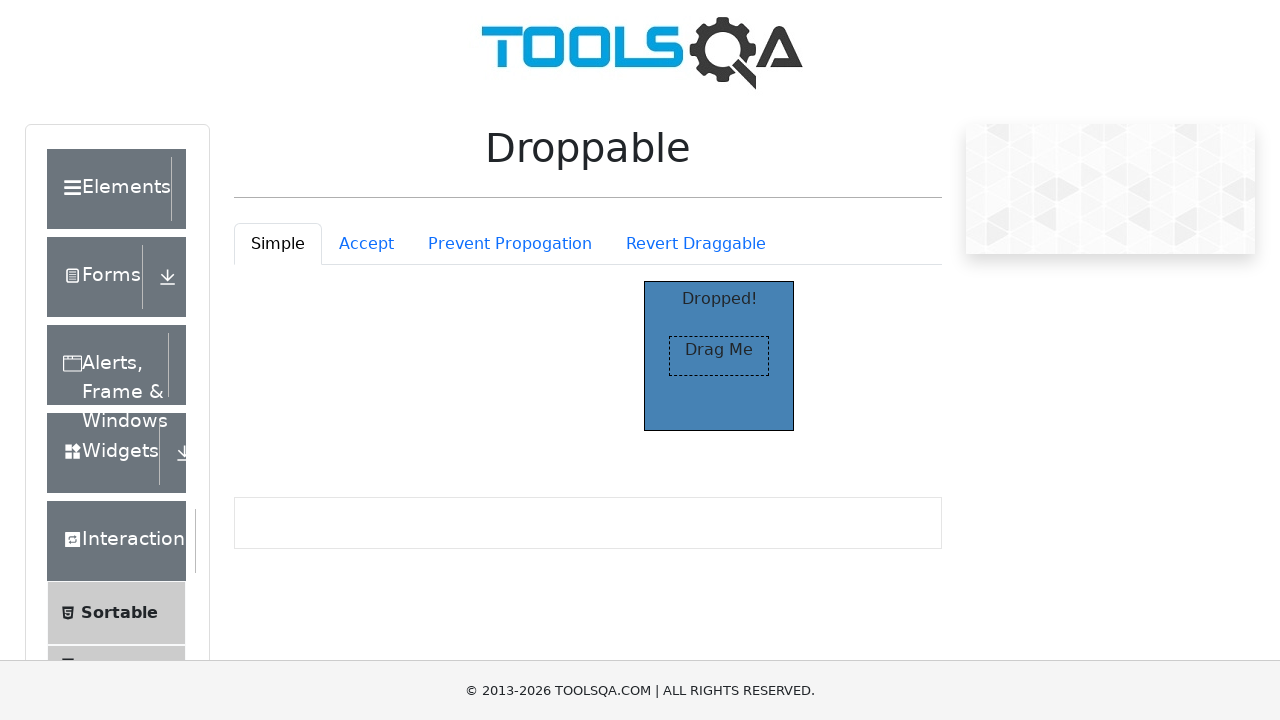

Waited 500ms for drop action to register
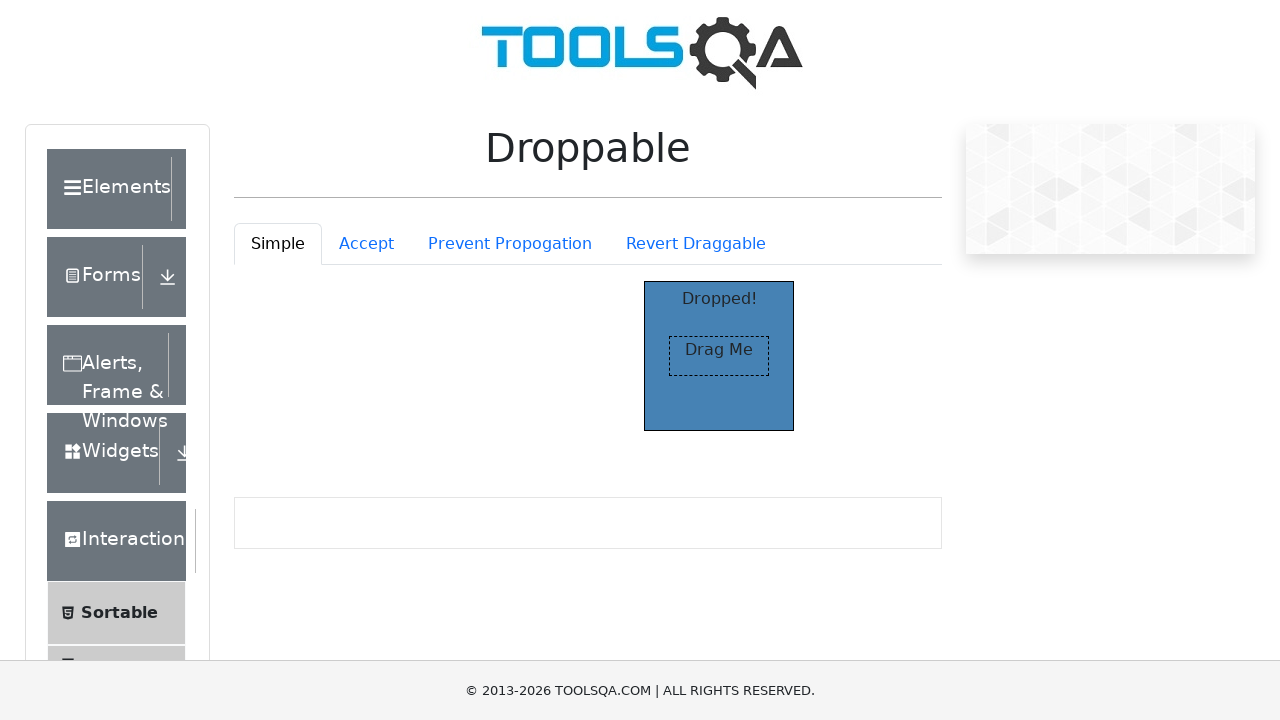

Located 'Dropped!' text element
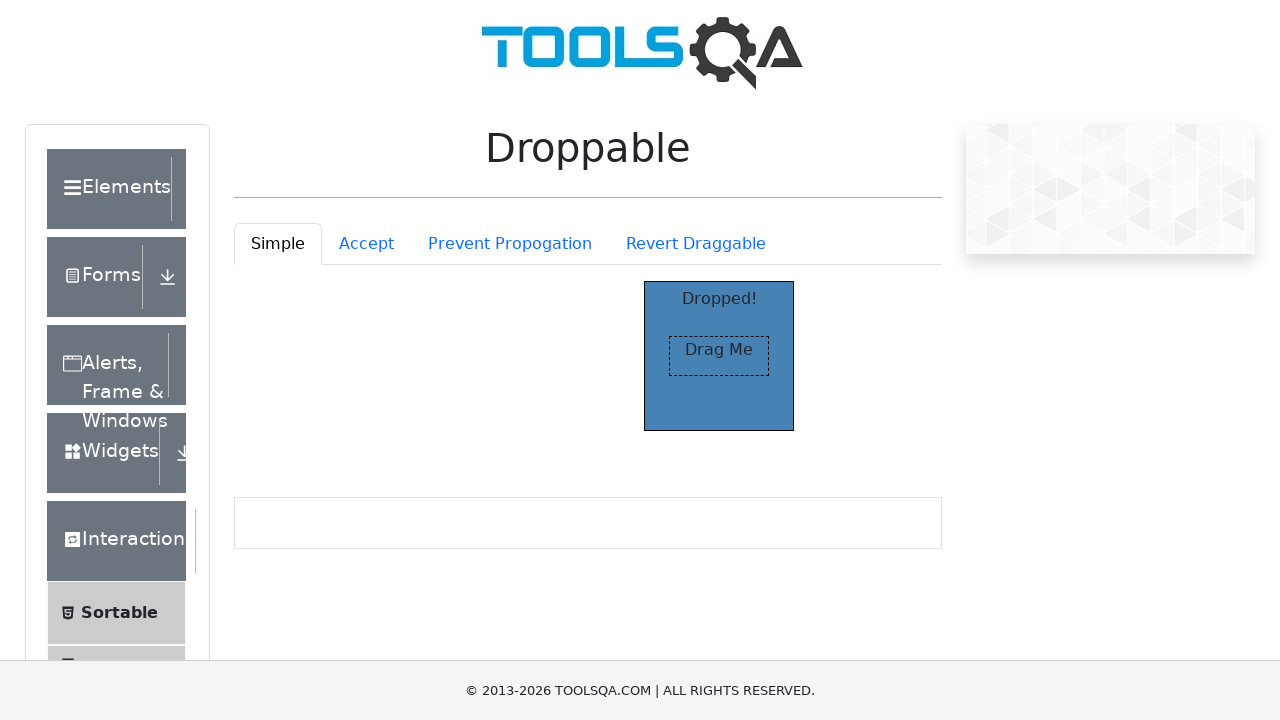

Verified 'Dropped!' text is visible - drag and drop successful
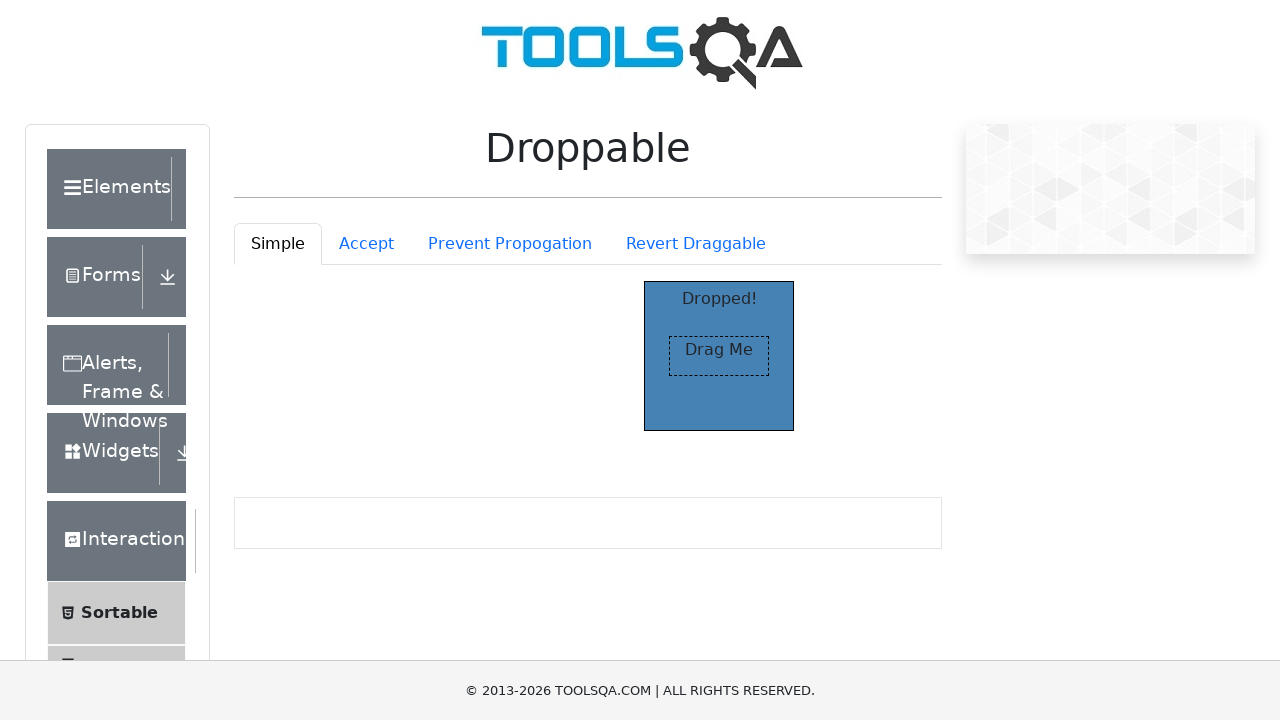

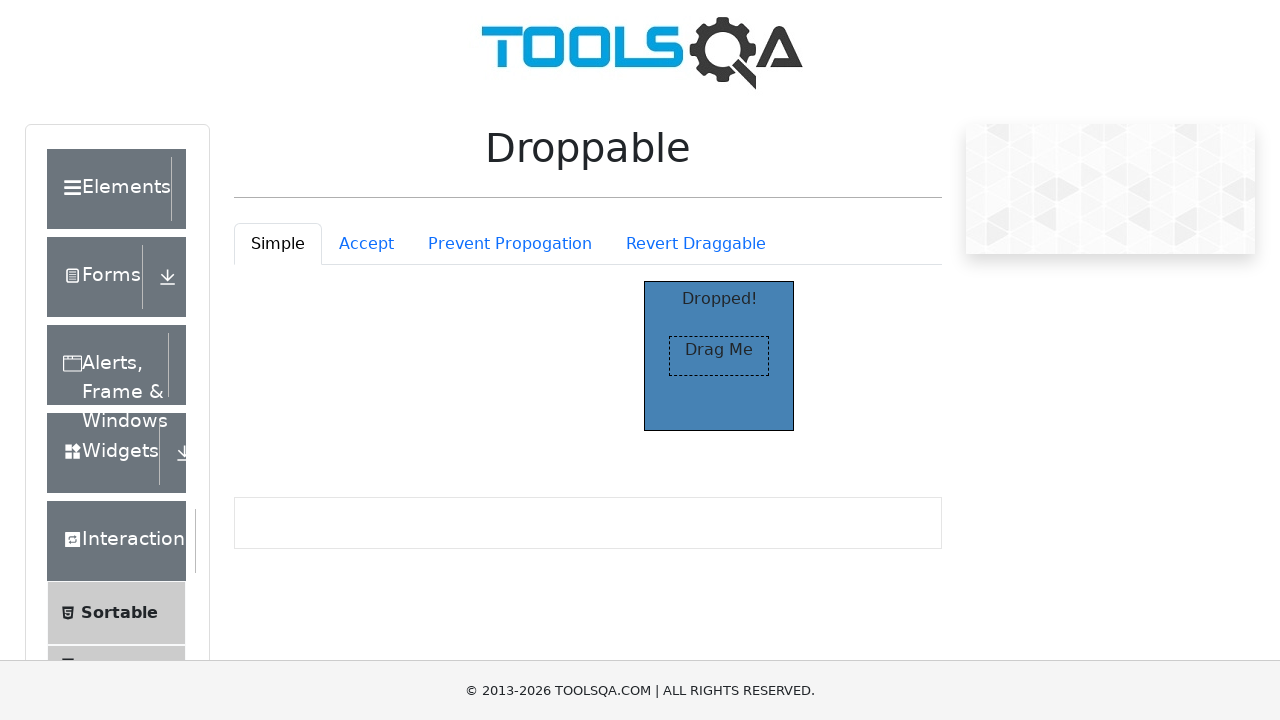